Tests a jQuery dropdown combo tree component by clicking on the input box to open the dropdown and selecting a specific choice value from the list

Starting URL: https://www.jqueryscript.net/demo/Drop-Down-Combo-Tree/

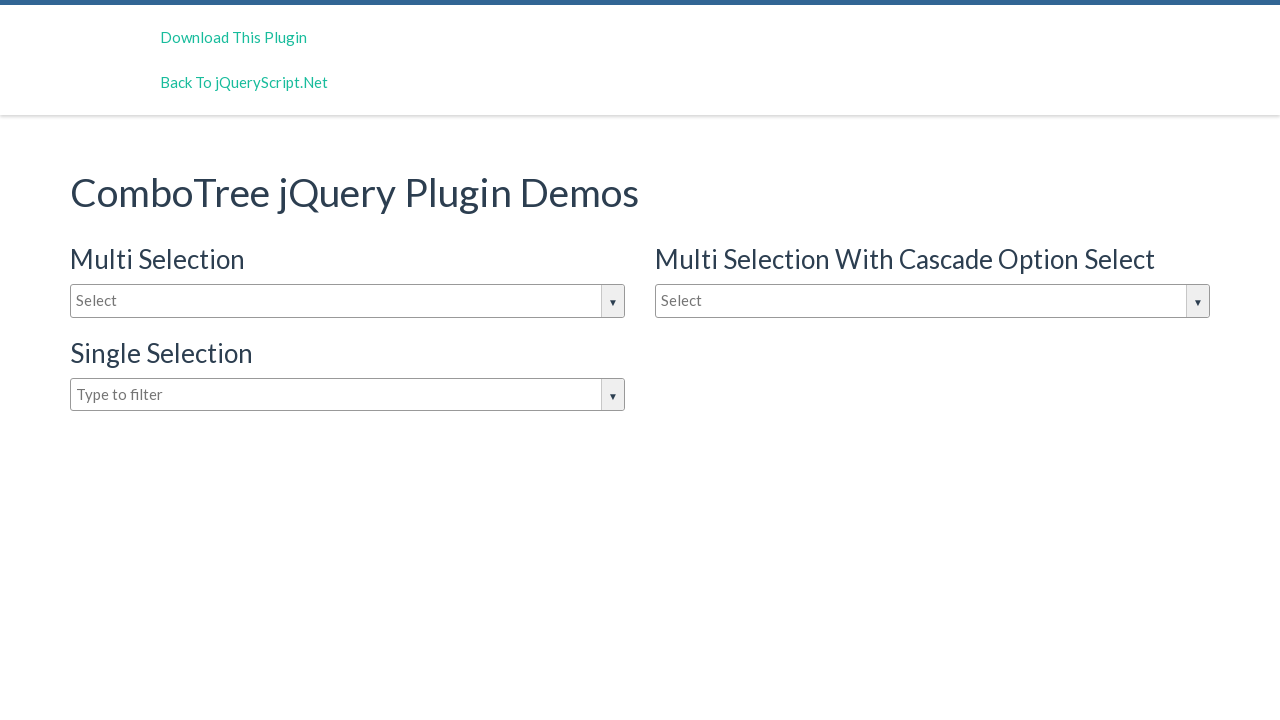

Clicked dropdown input box to open the dropdown at (348, 301) on #justAnInputBox
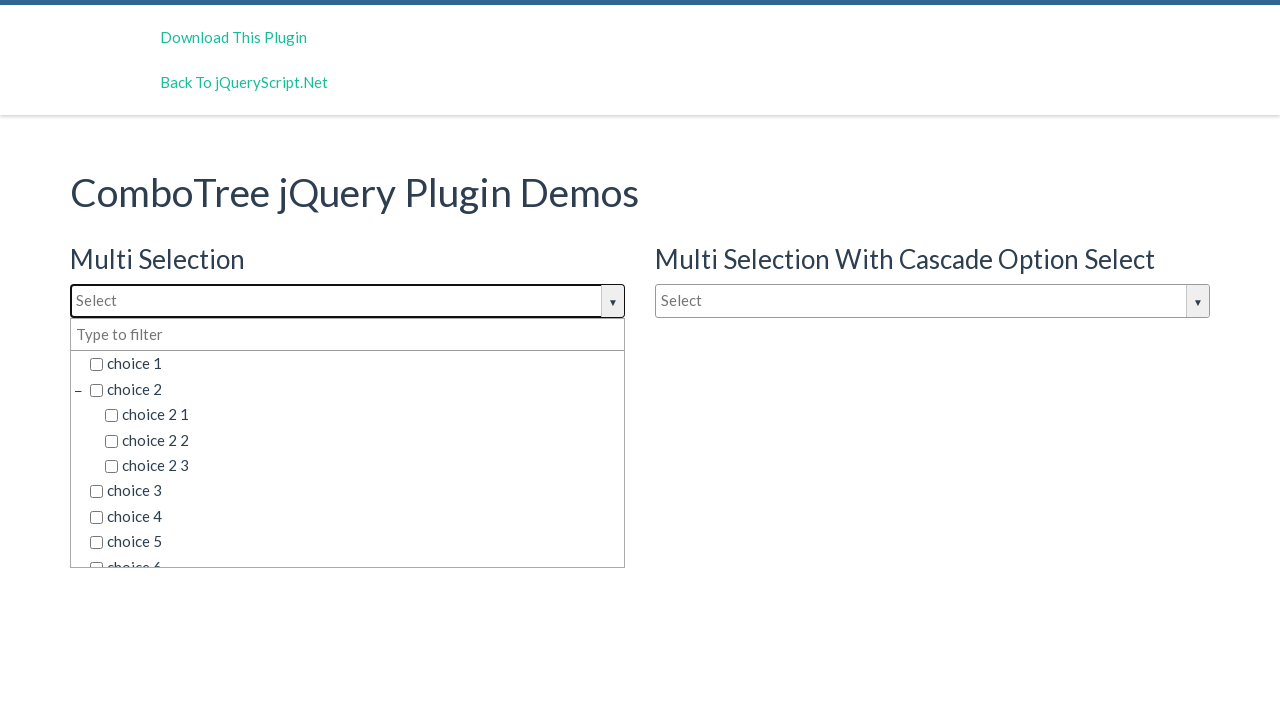

Dropdown choices loaded and visible
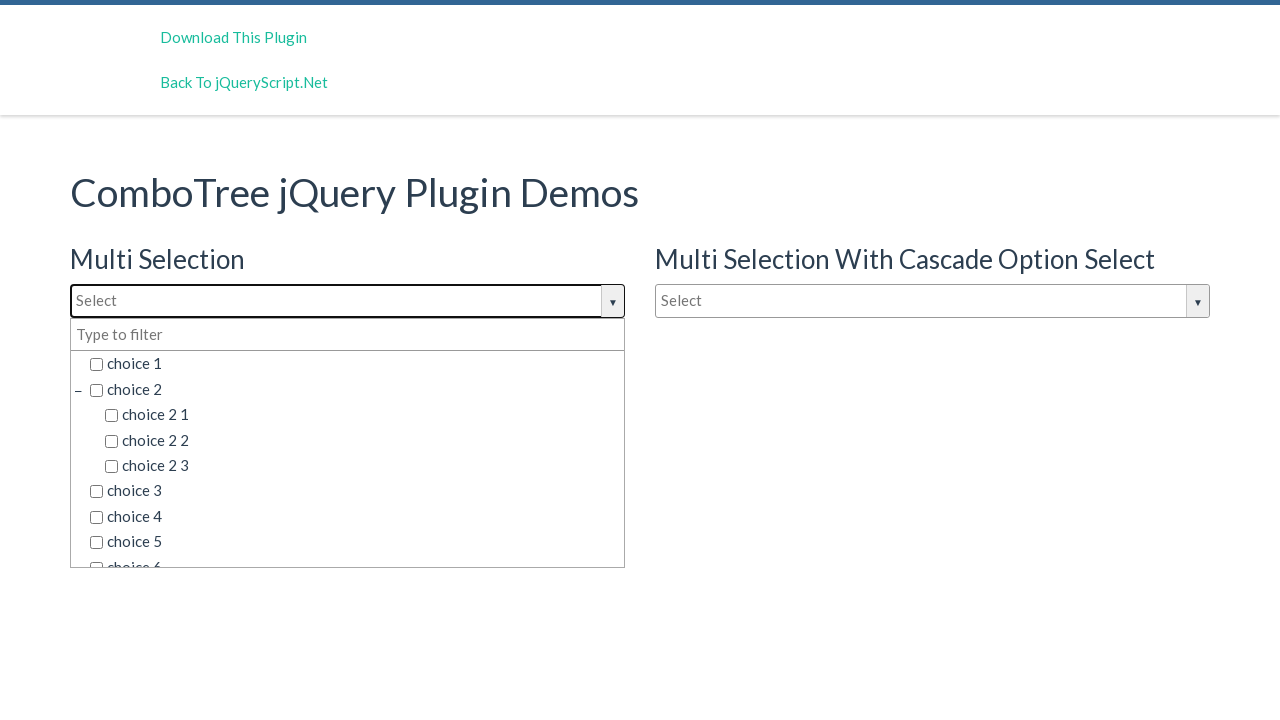

Selected 'choice 3' from the dropdown list at (355, 491) on xpath=//*[@class='comboTreeItemTitle' and text()='choice 3']
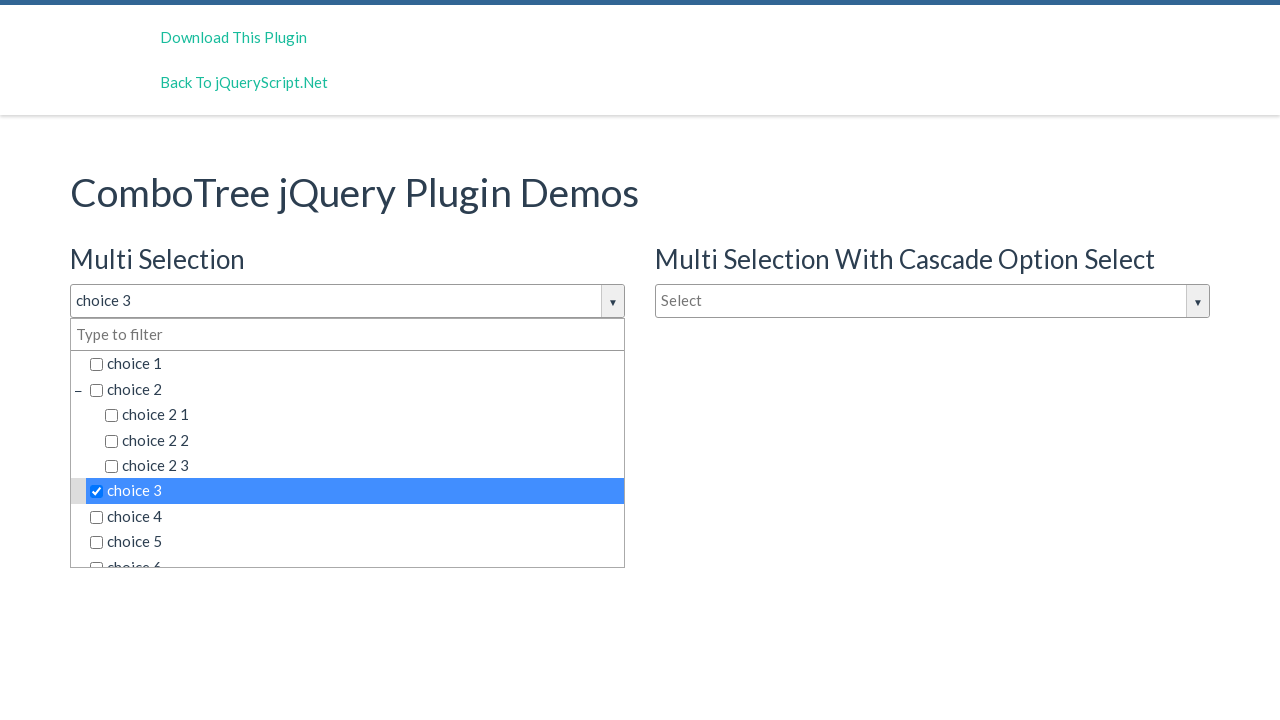

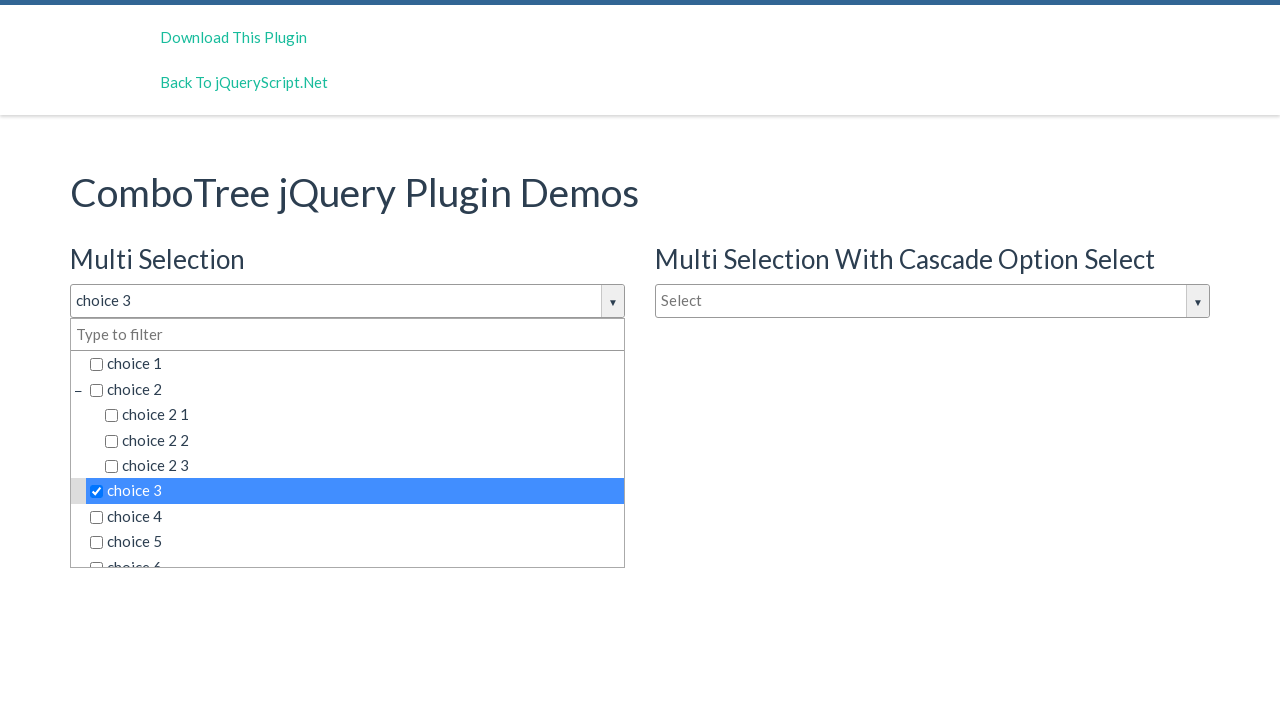